Tests slider functionality by dragging the slider element to a new position.

Starting URL: http://demo.automationtesting.in/Slider.html

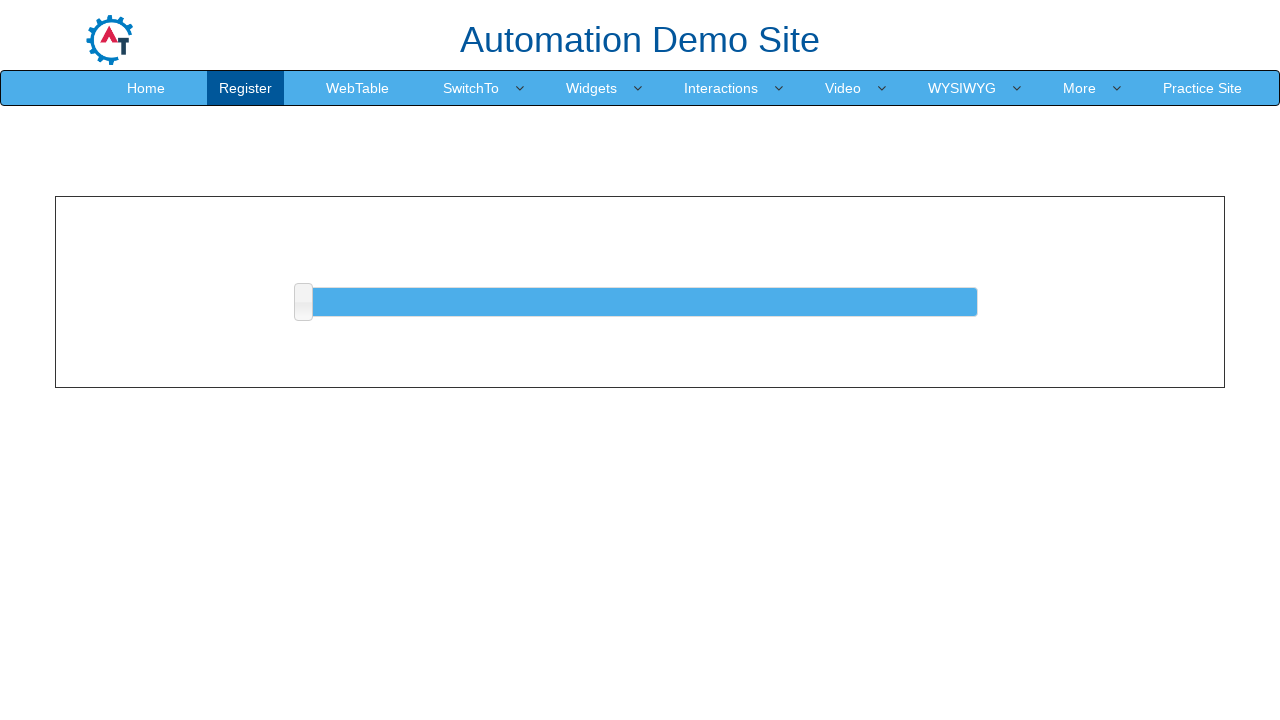

Navigated to slider demo page
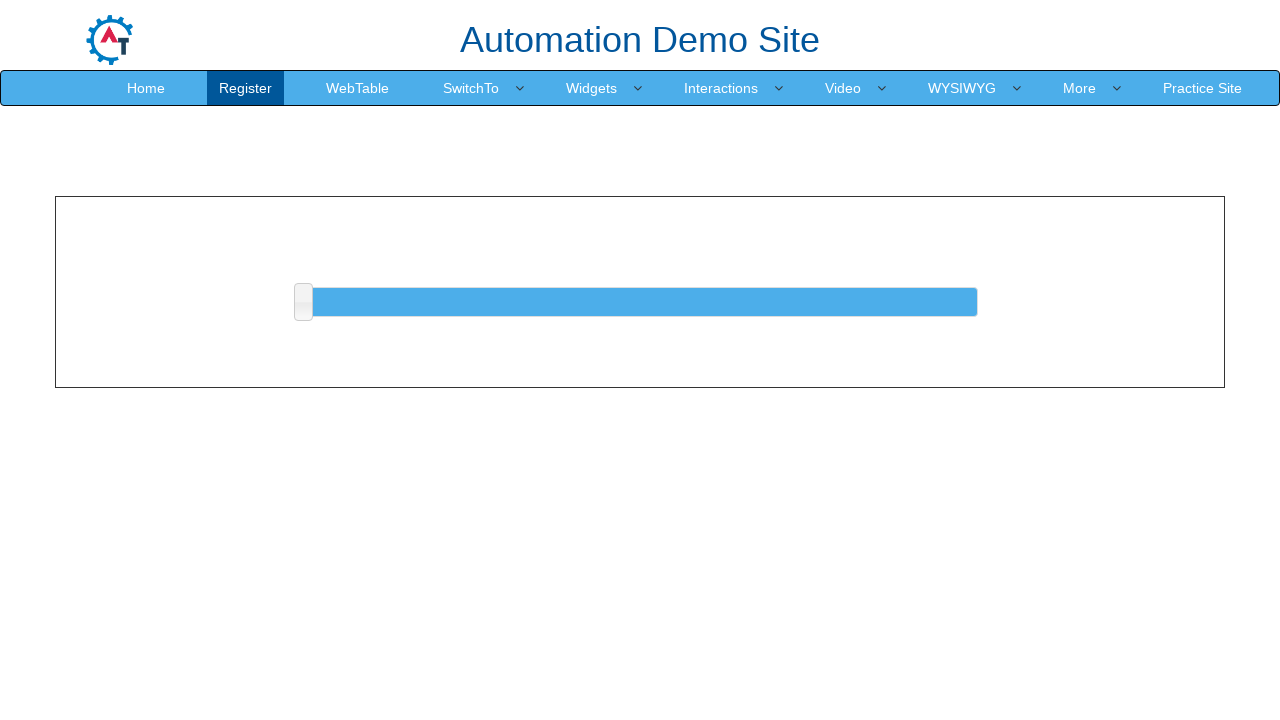

Located slider element
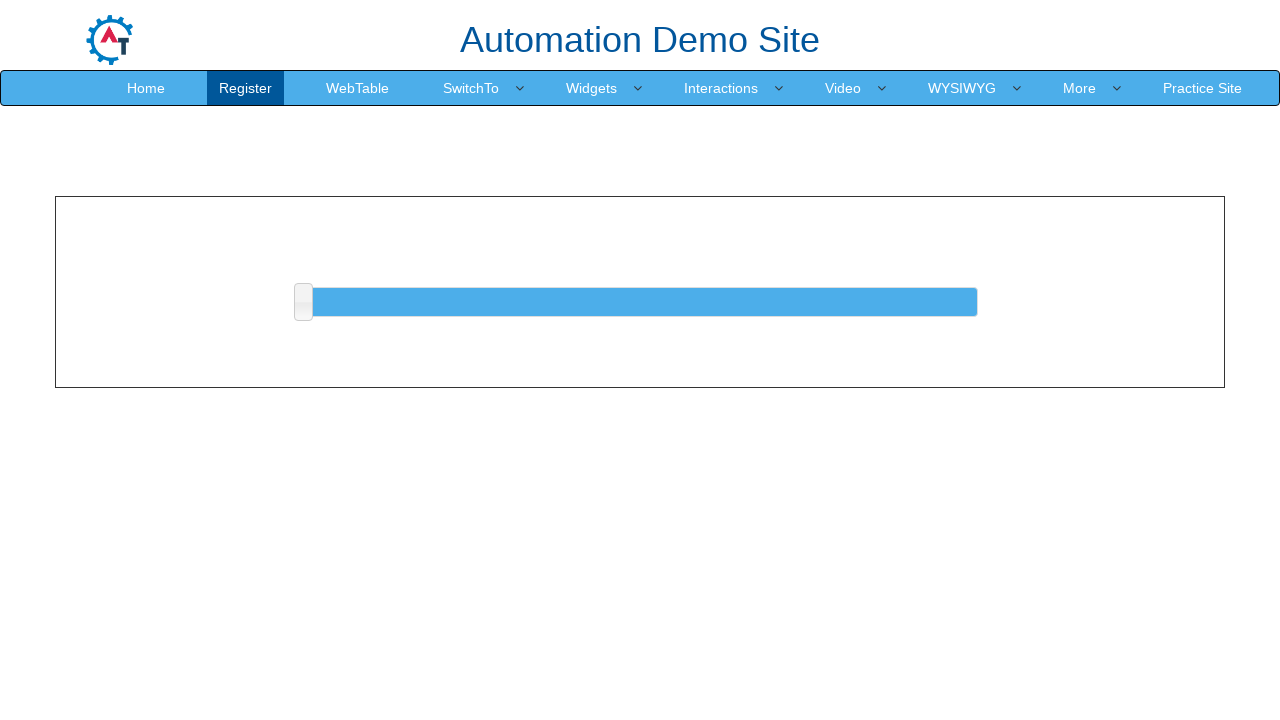

Retrieved slider bounding box dimensions
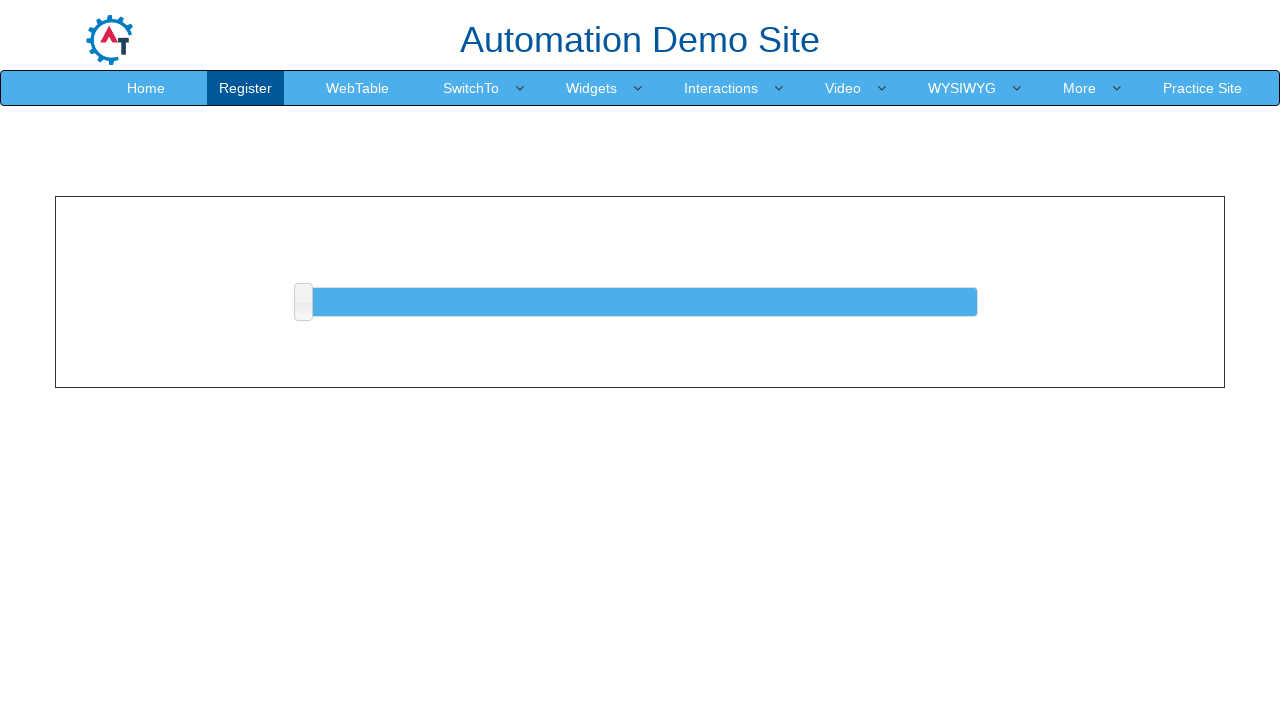

Calculated drag distance: 13 pixels (2% of slider width)
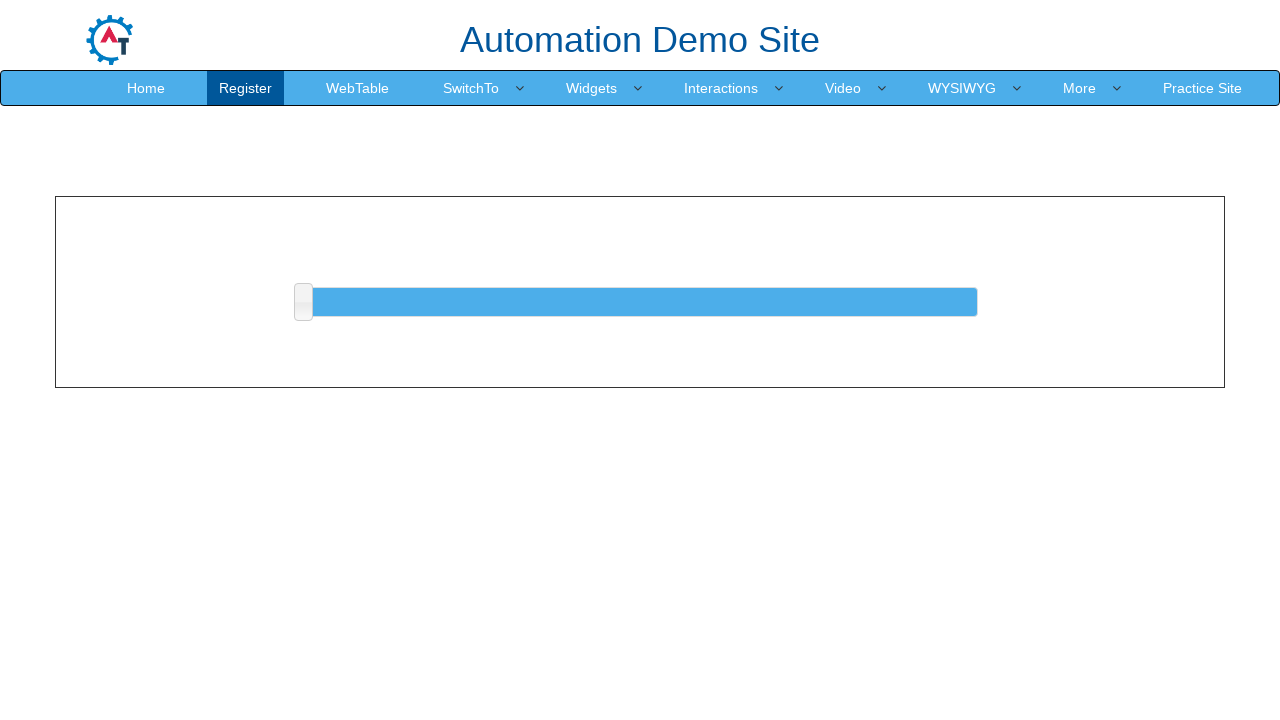

Dragged slider to new position at (316, 288)
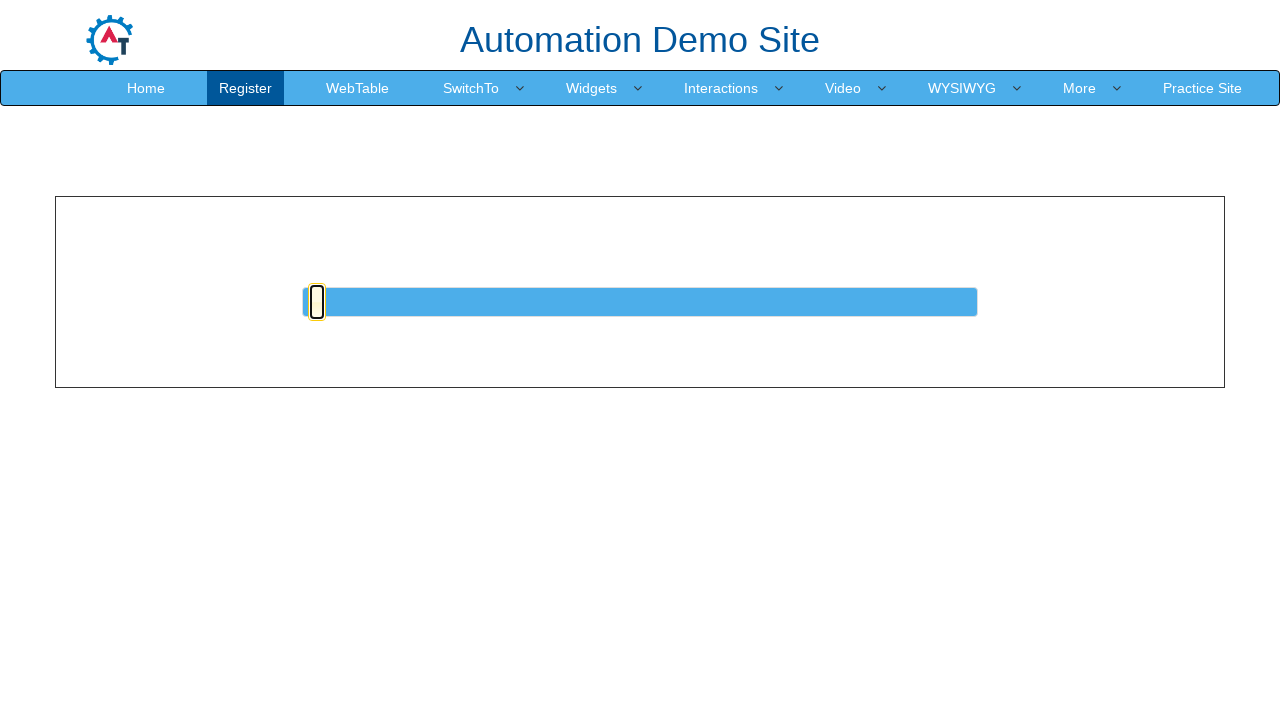

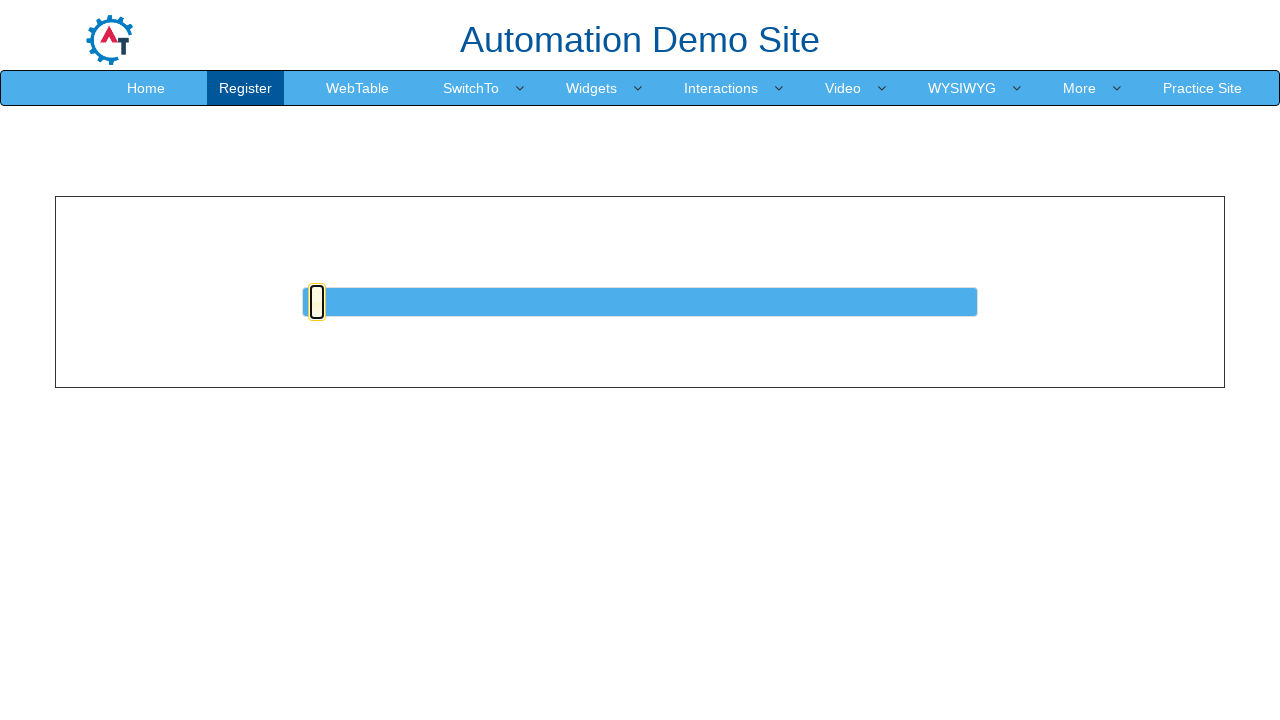